Navigates to a Selenium learning blog and verifies the page title matches the expected value

Starting URL: https://learn-selenium-automation-testing.blogspot.in/

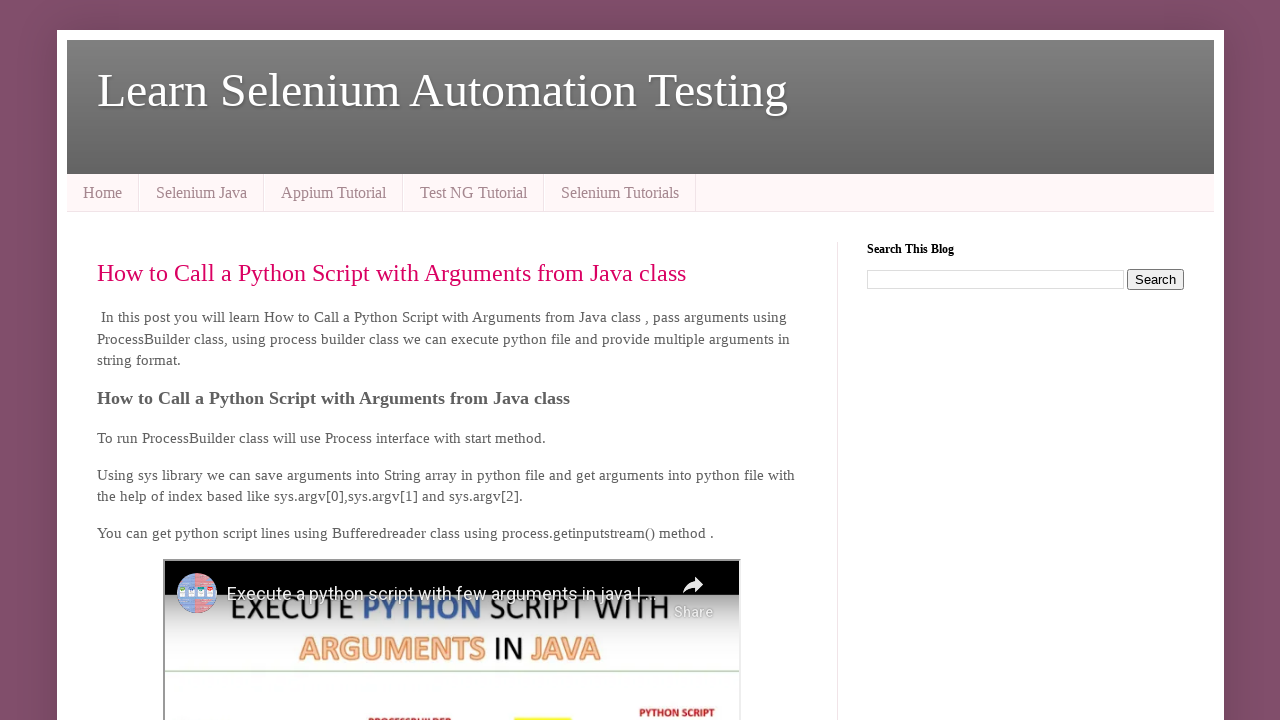

Retrieved page title
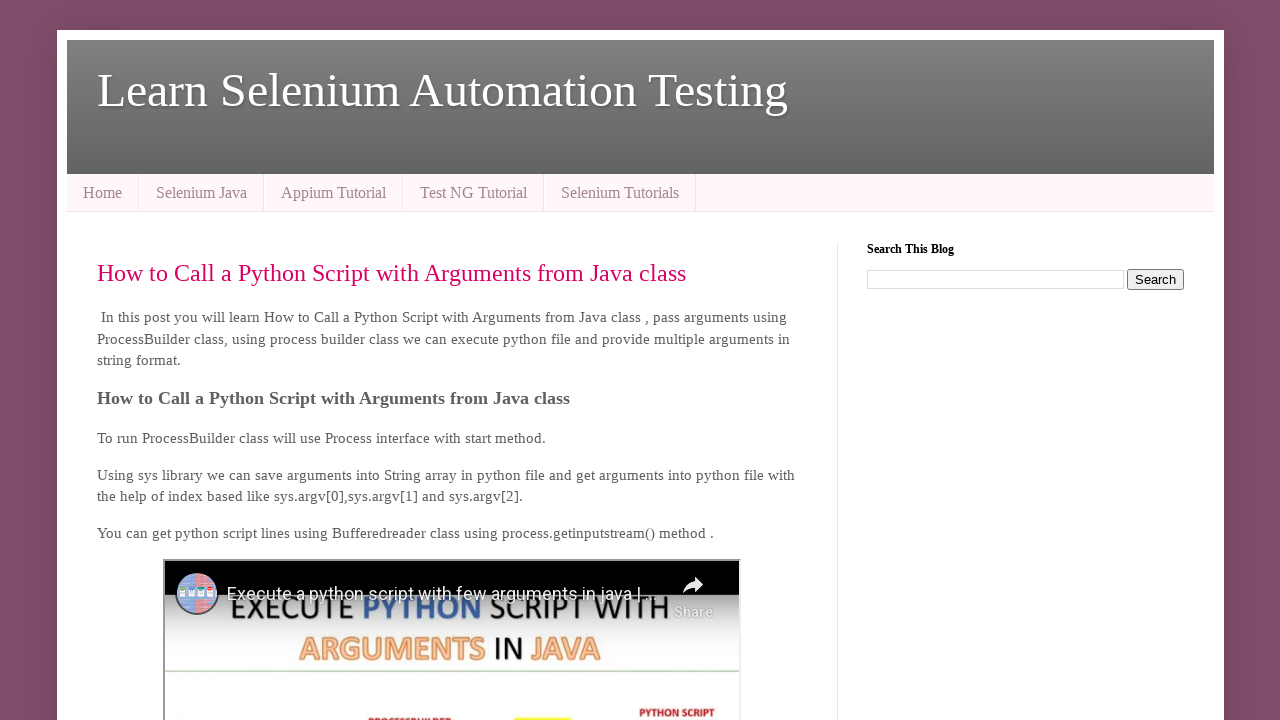

Verified page title matches expected value 'Learn Selenium Automation Testing'
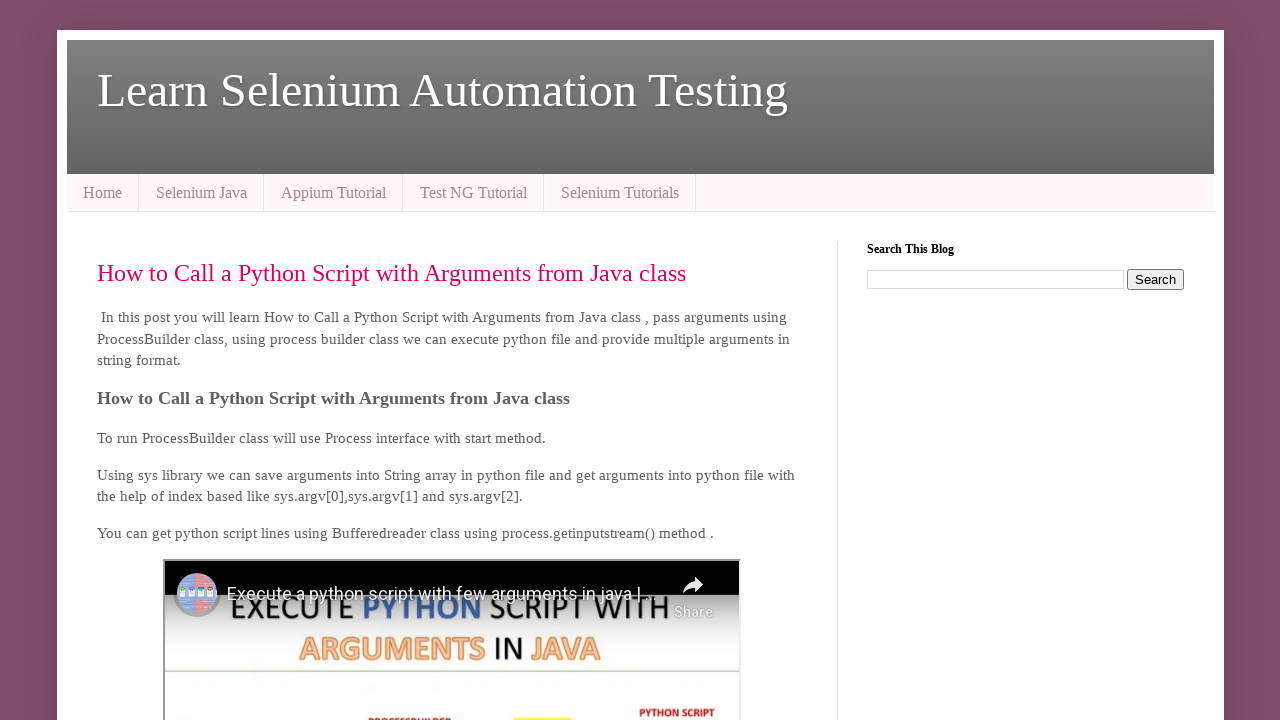

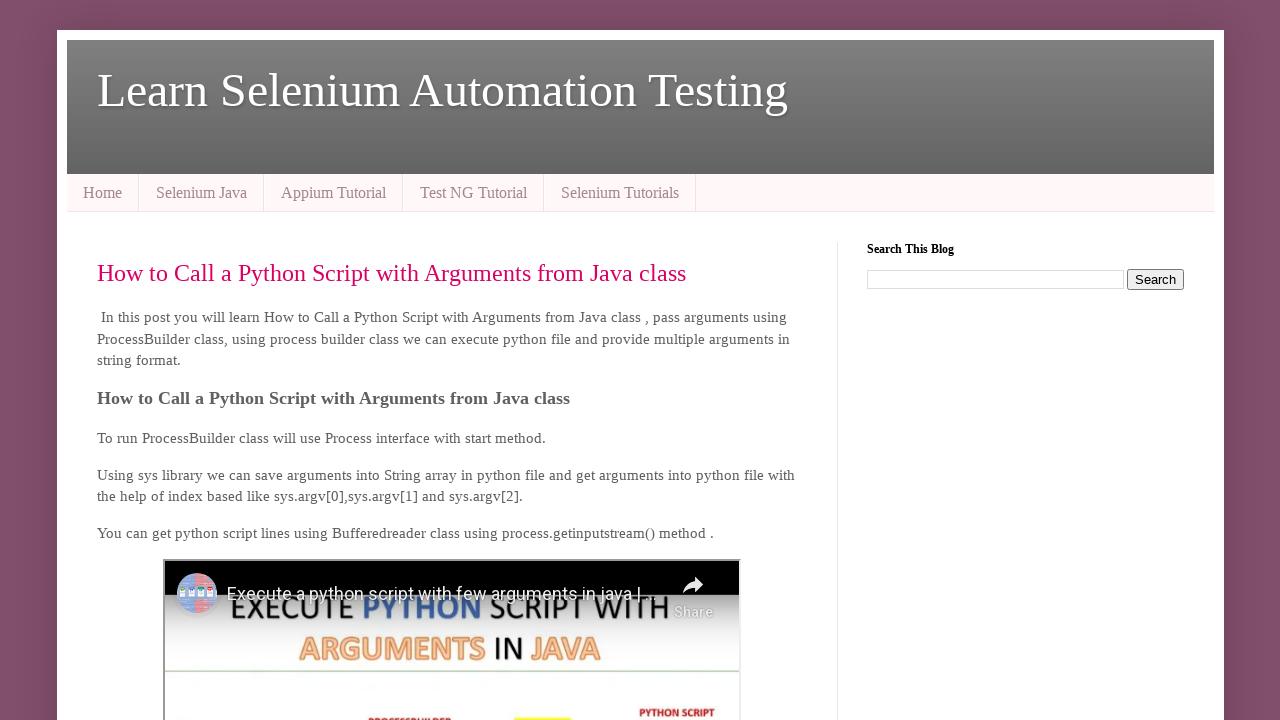